Tests JavaScript prompt alert functionality by clicking to trigger a prompt, entering text, and accepting it

Starting URL: https://demo.automationtesting.in/Alerts.html

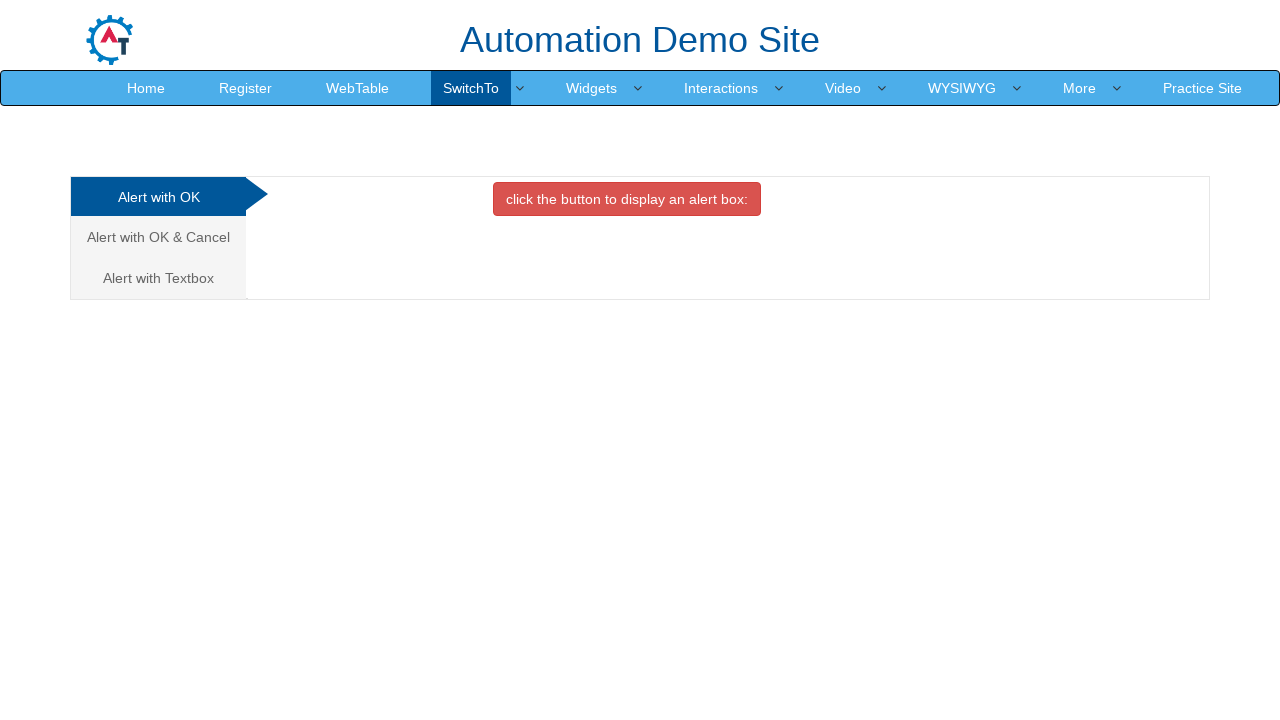

Clicked on 'Alert with Textbox' tab at (158, 278) on xpath=//a[contains(text(),'Alert with Textbox')]
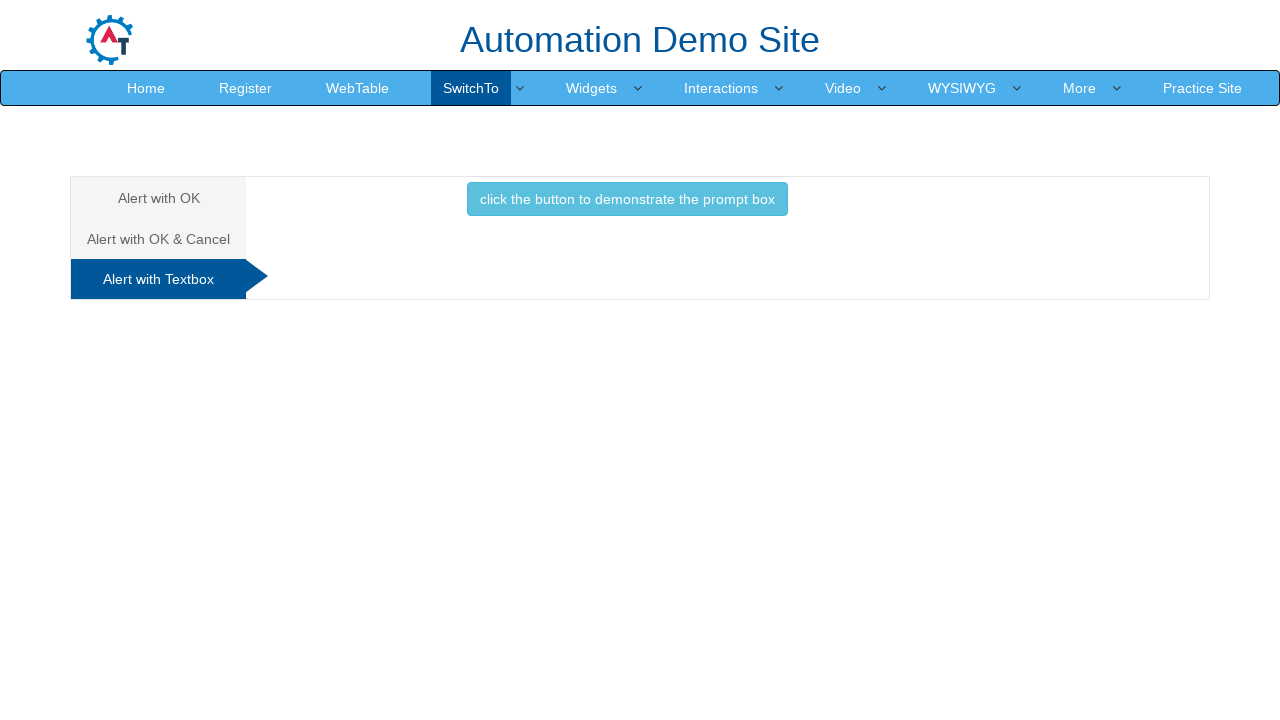

Waited 1000ms for tab content to load
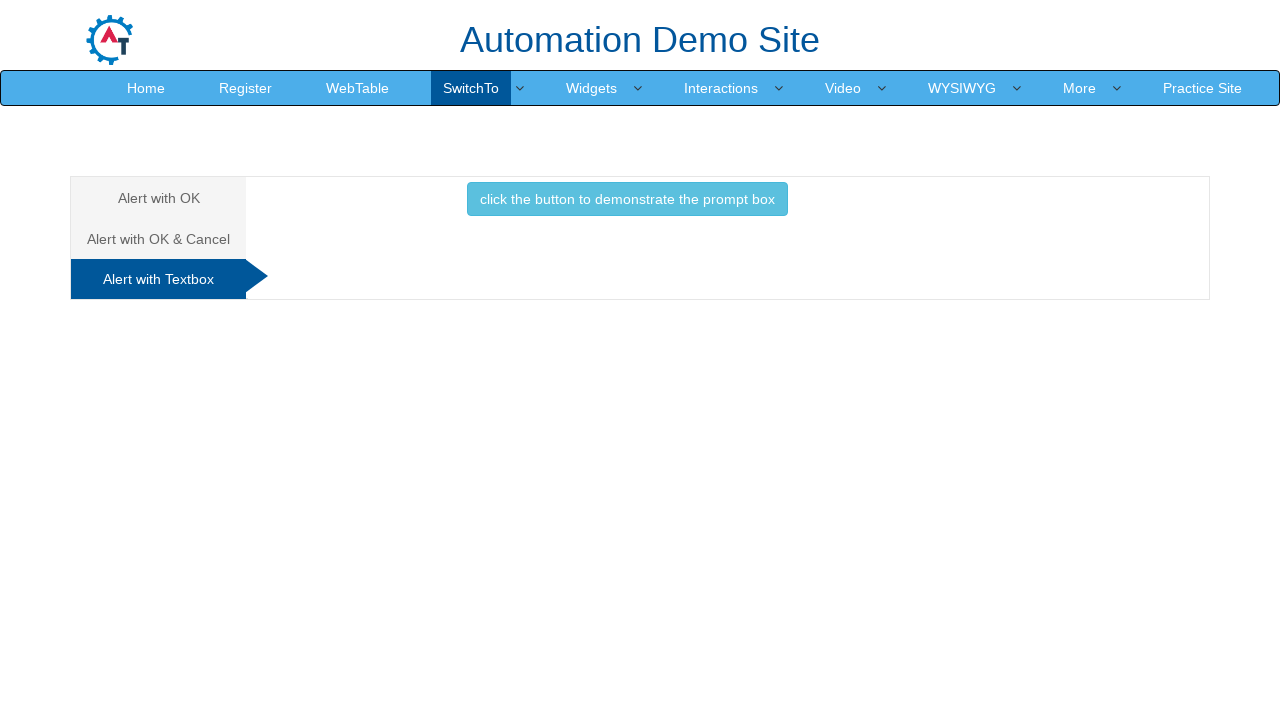

Clicked button to trigger prompt box at (627, 199) on xpath=//button[contains(text(),'click the button to demonstrate the prompt box')
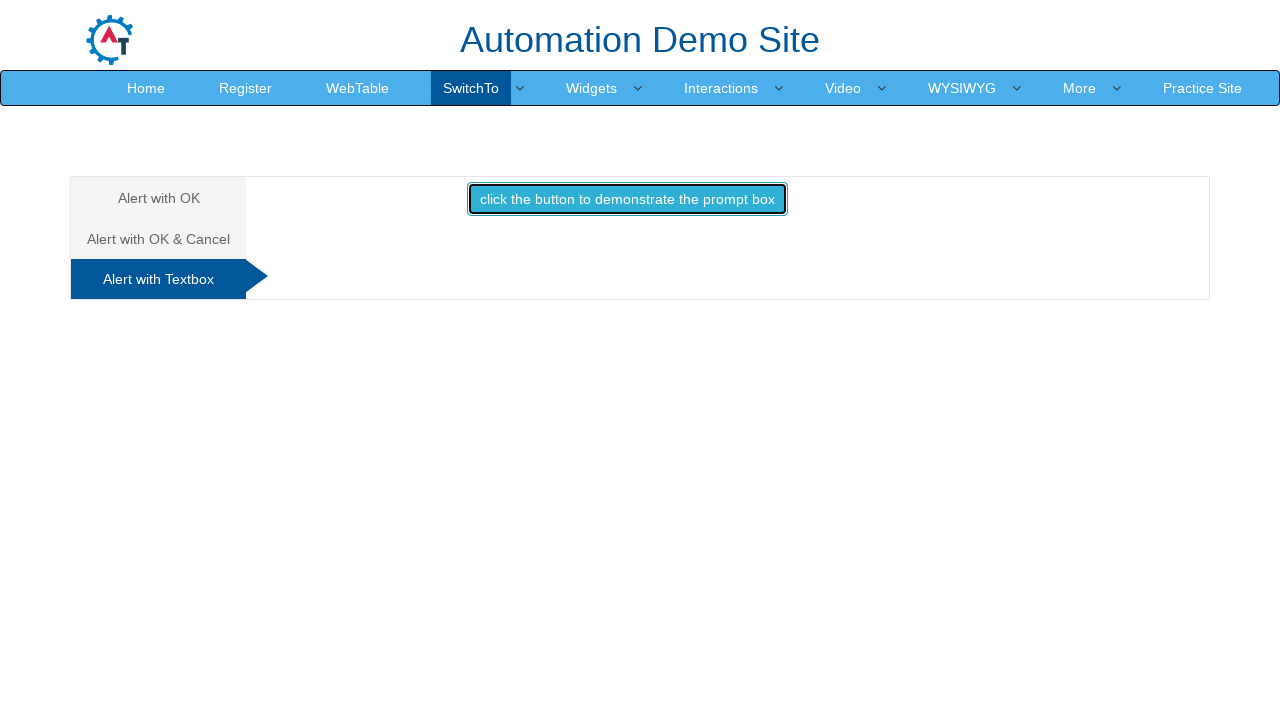

Set up dialog handler to accept prompt with text 'CodeStart Automation test with HoanTran'
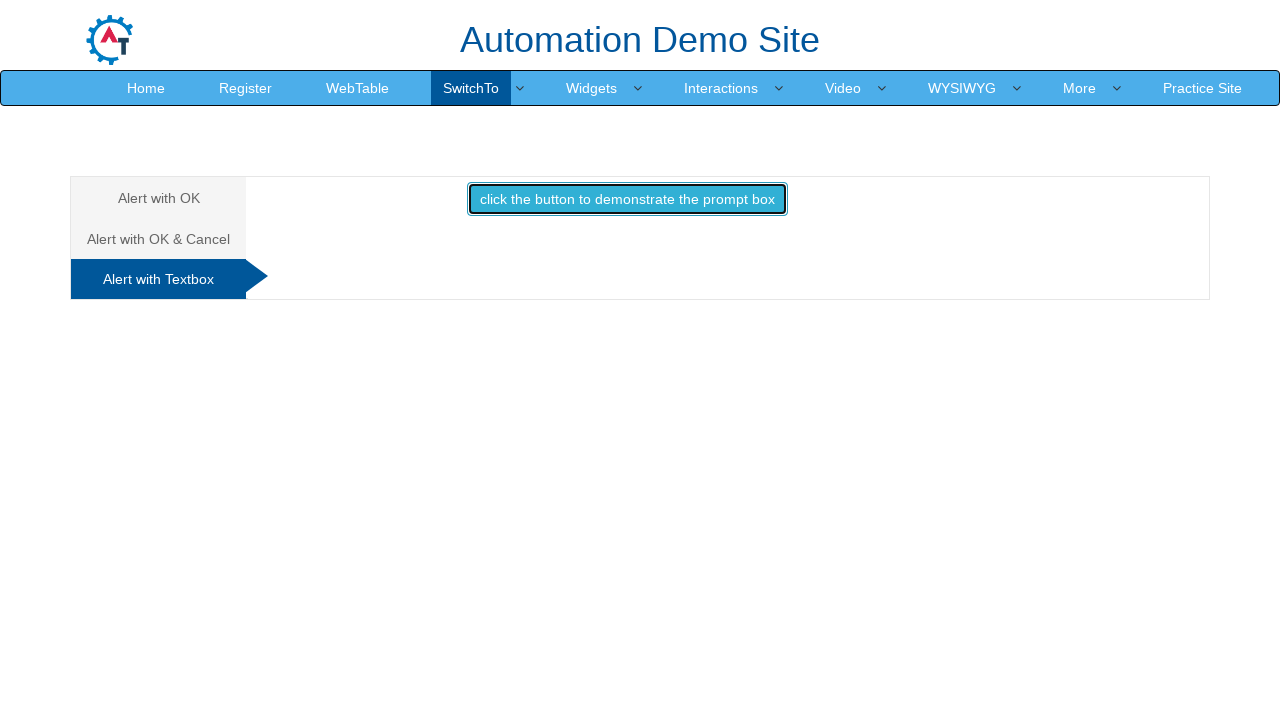

Clicked button to trigger and accept prompt with text input at (627, 199) on xpath=//button[contains(text(),'click the button to demonstrate the prompt box')
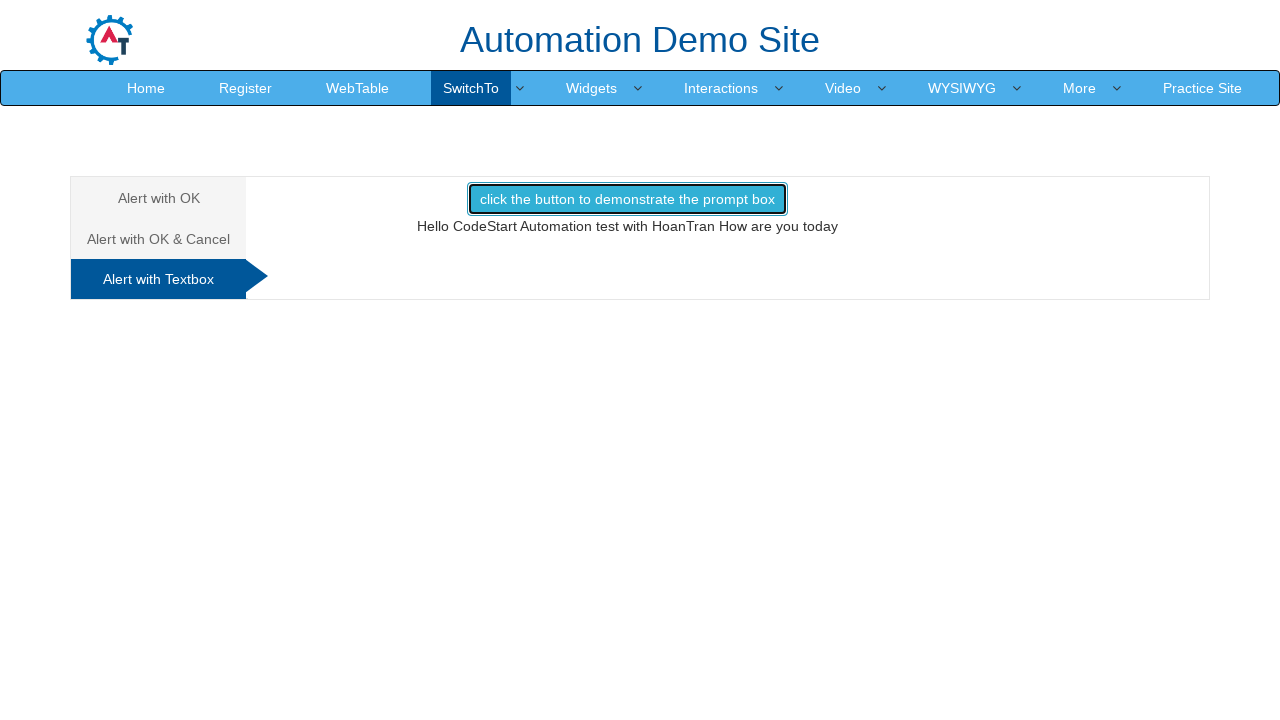

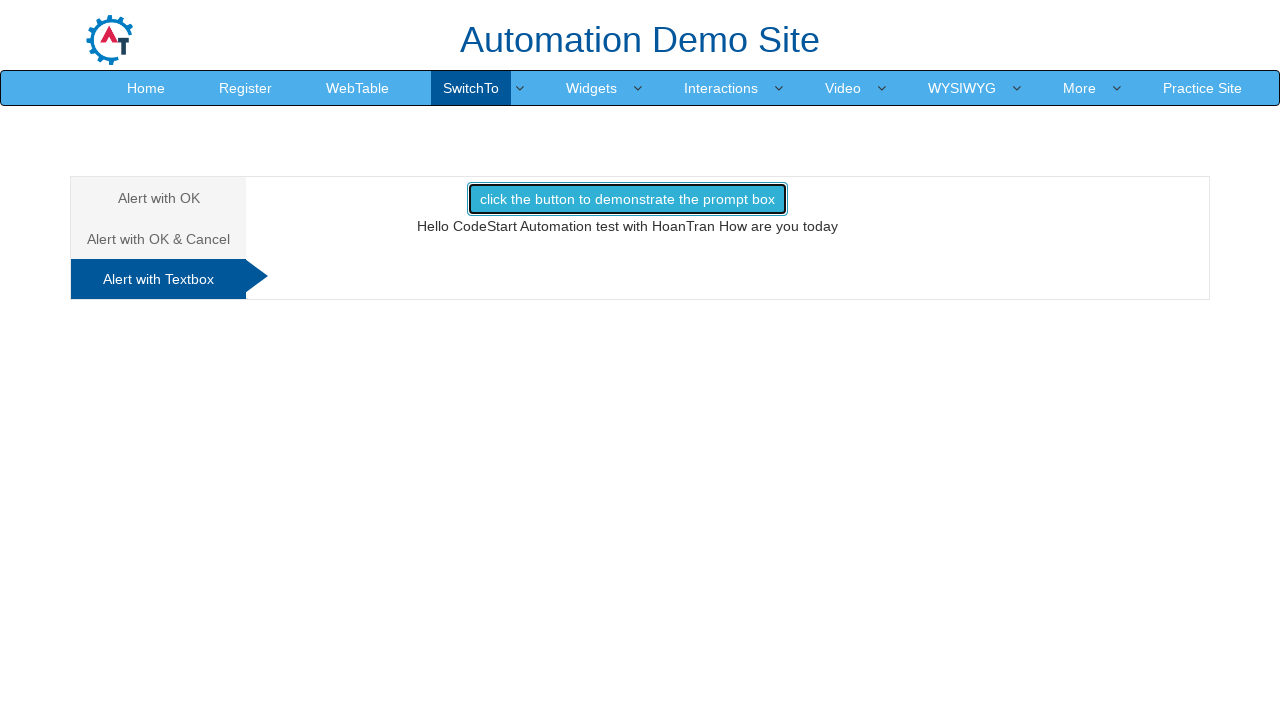